Tests opening multiple links in new tabs from a footer section and switching between all opened browser windows/tabs to verify they loaded correctly.

Starting URL: https://rahulshettyacademy.com/AutomationPractice/

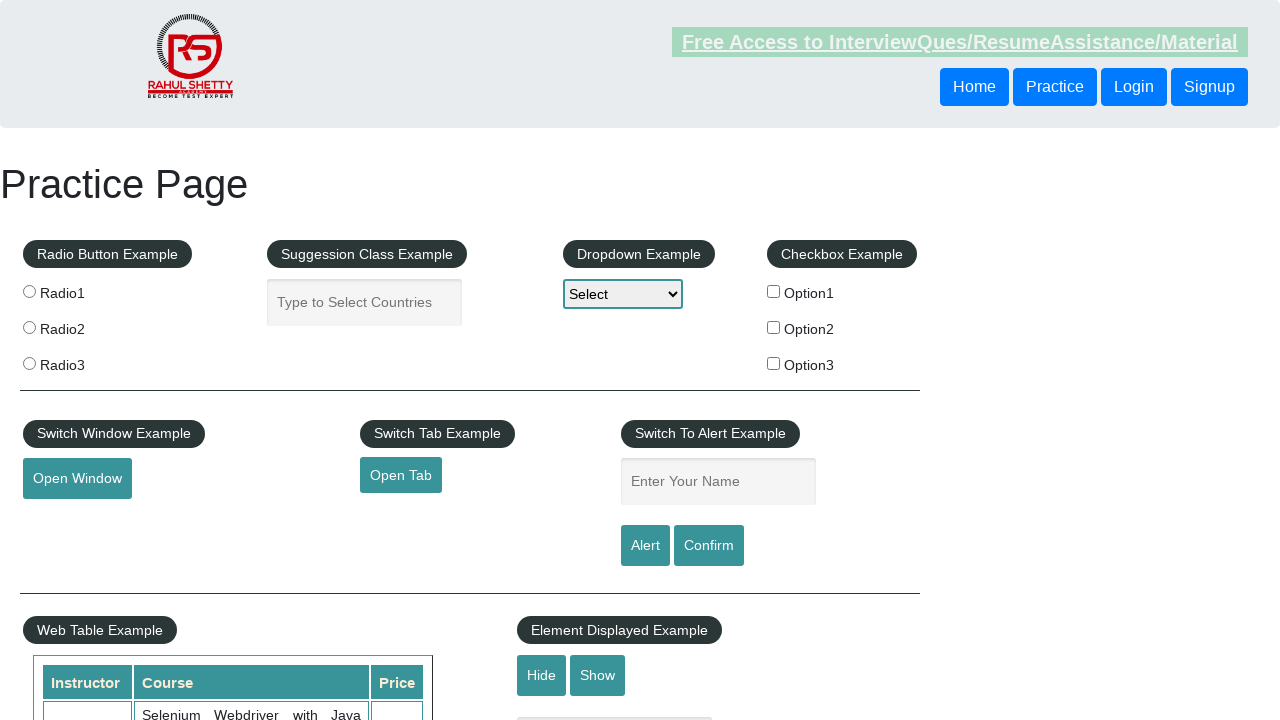

Located the footer section with ID 'gf-BIG'
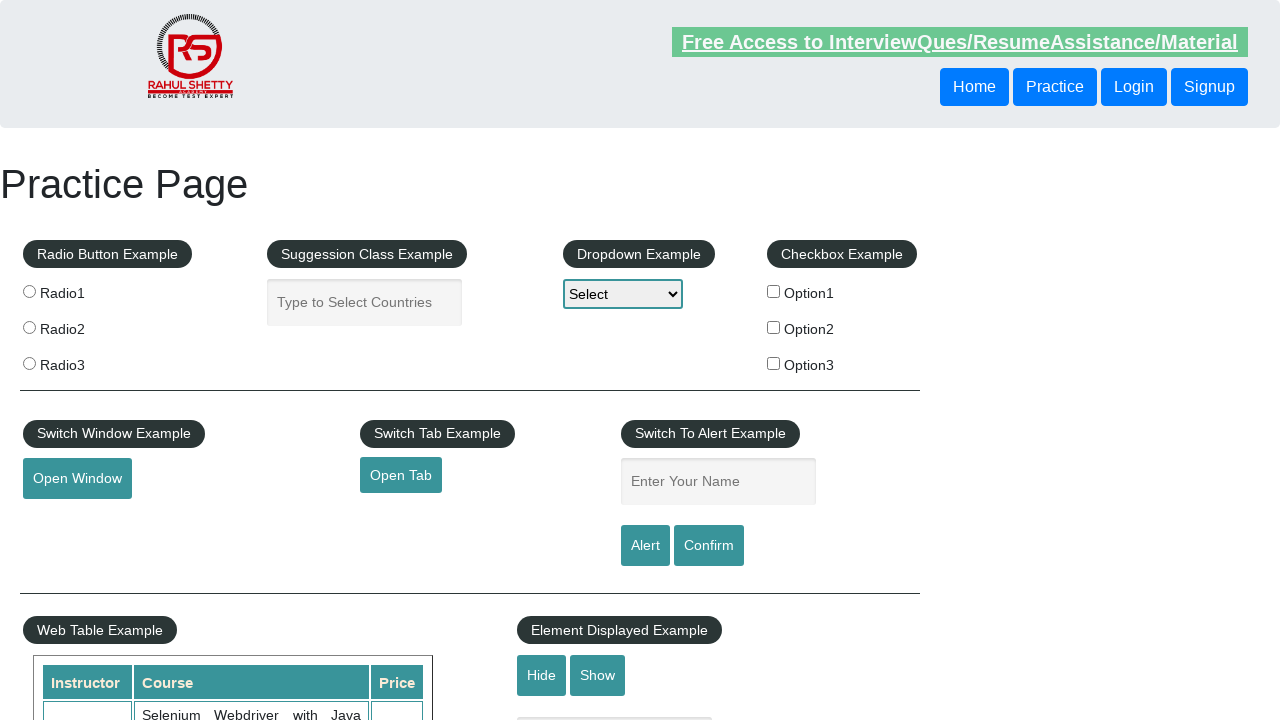

Located the first column of footer links
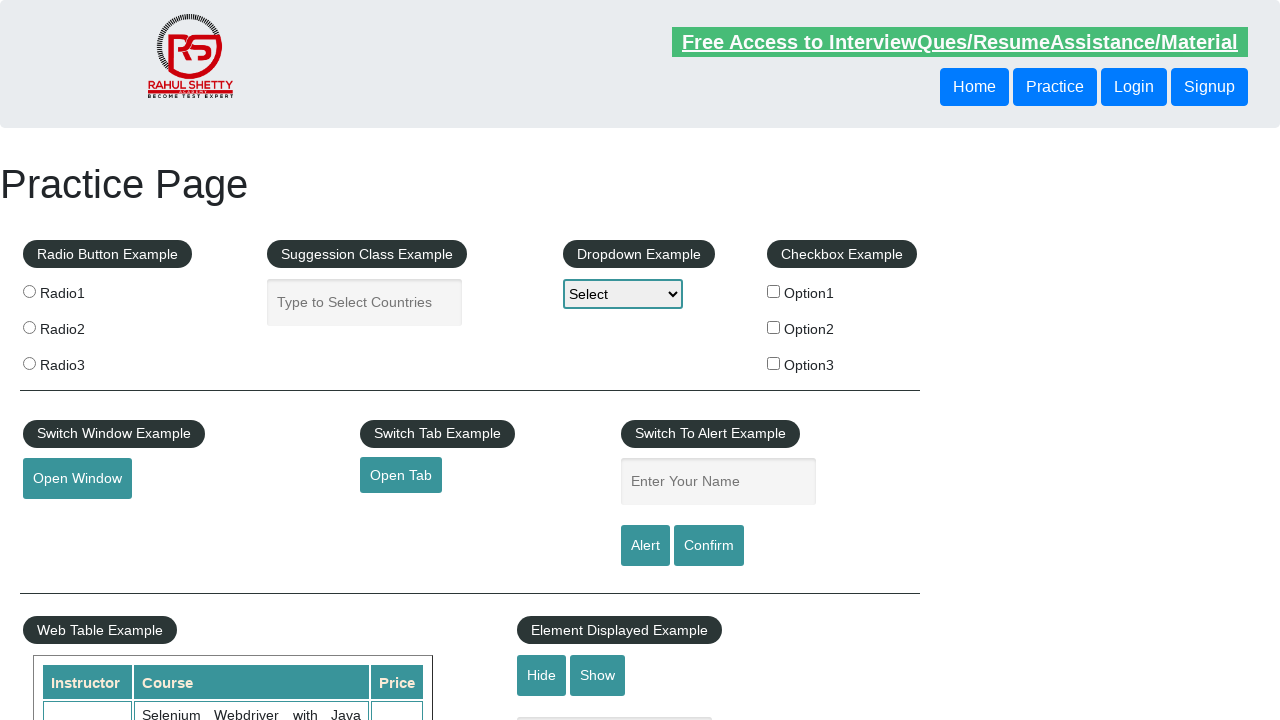

Found 5 links in the footer column
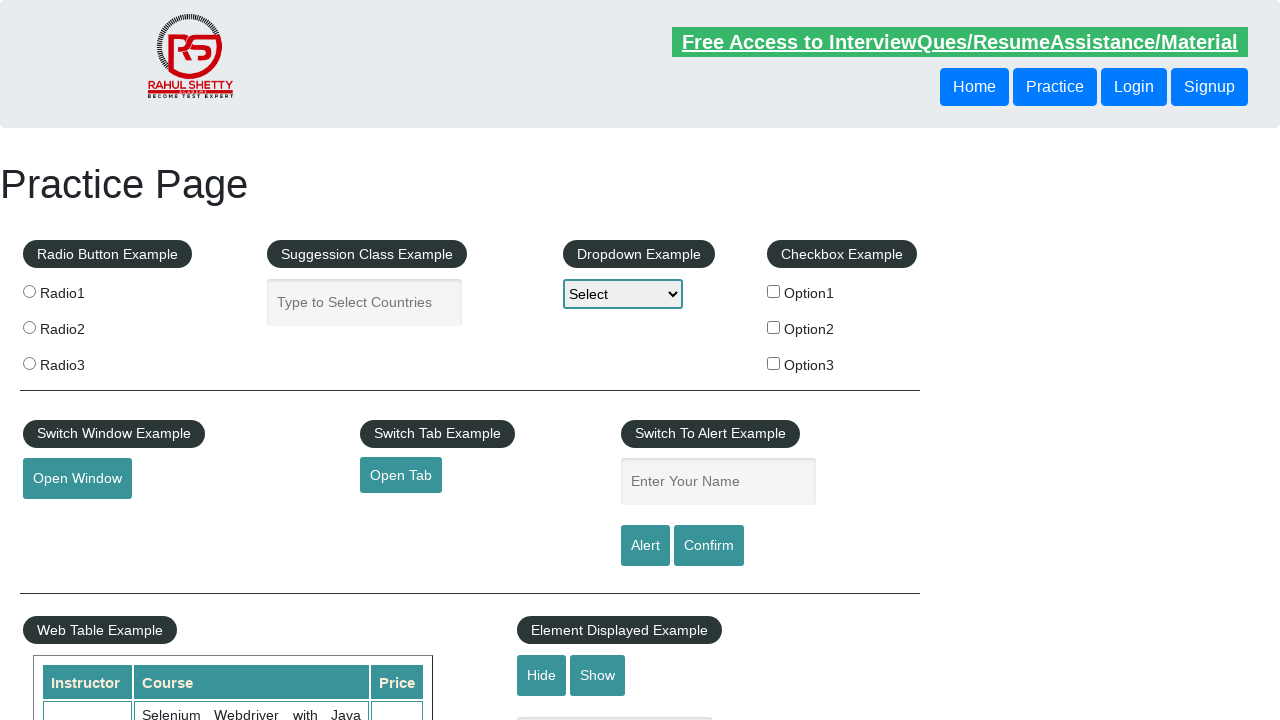

Opened footer link 1 of 5 in a new tab using Ctrl+Click at (157, 482) on #gf-BIG >> xpath=//tbody/tr/td[1]/ul[1] >> a >> nth=0
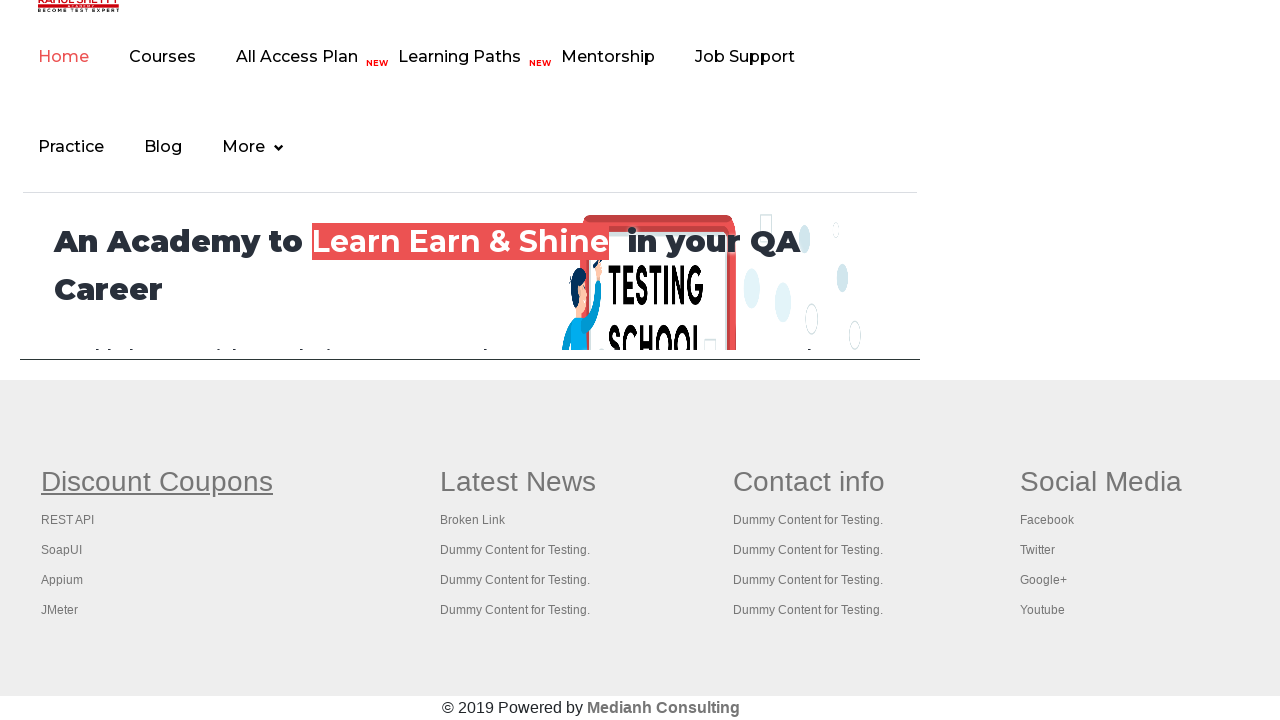

Waited 1 second for tab 1 to initialize
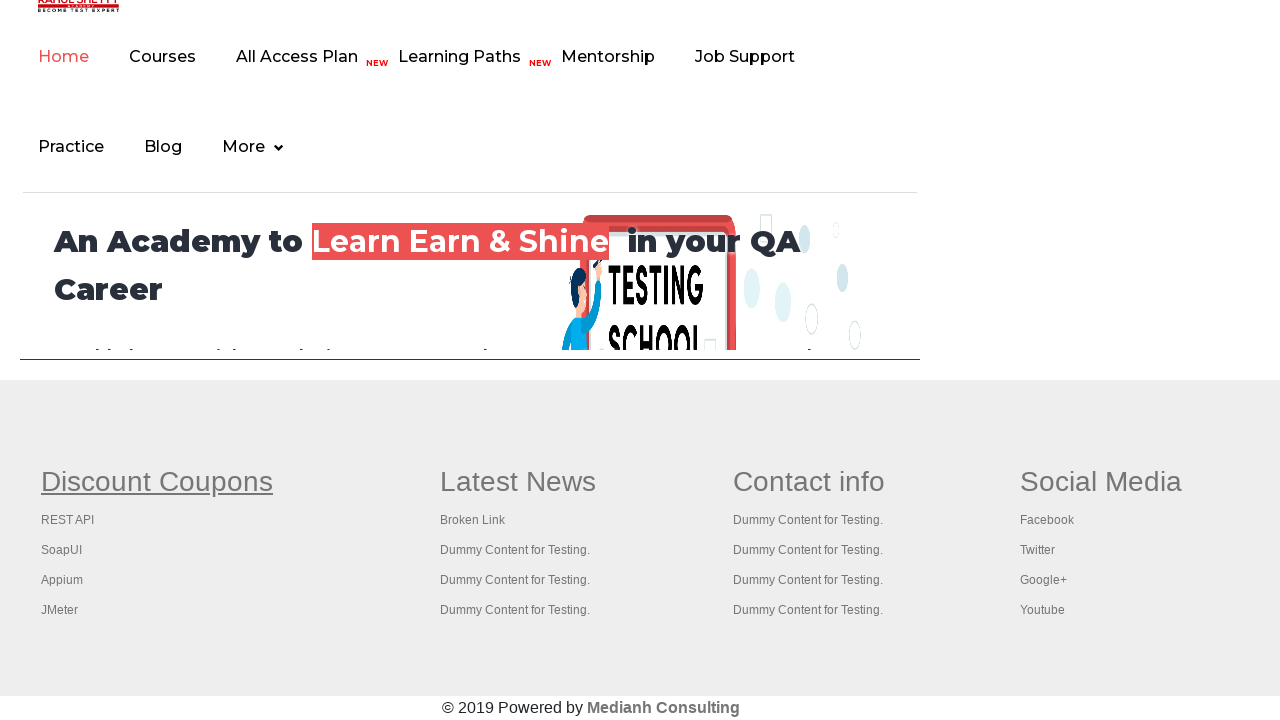

Opened footer link 2 of 5 in a new tab using Ctrl+Click at (68, 520) on #gf-BIG >> xpath=//tbody/tr/td[1]/ul[1] >> a >> nth=1
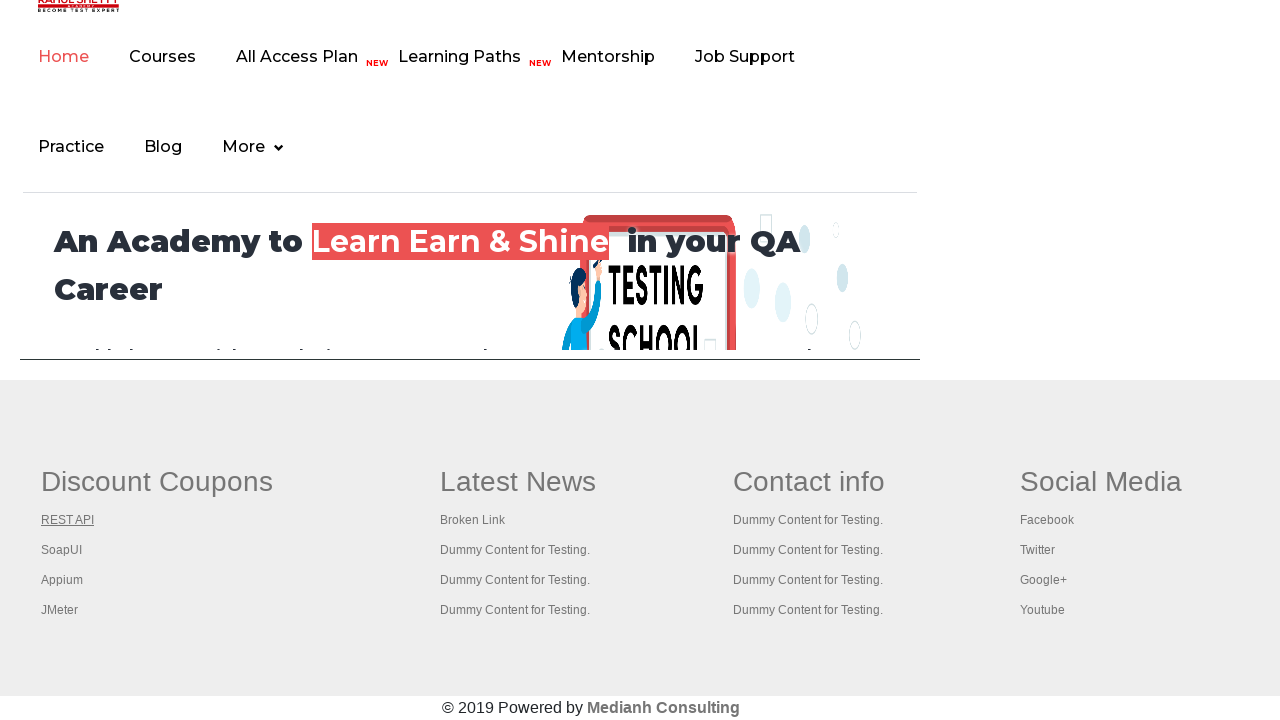

Waited 1 second for tab 2 to initialize
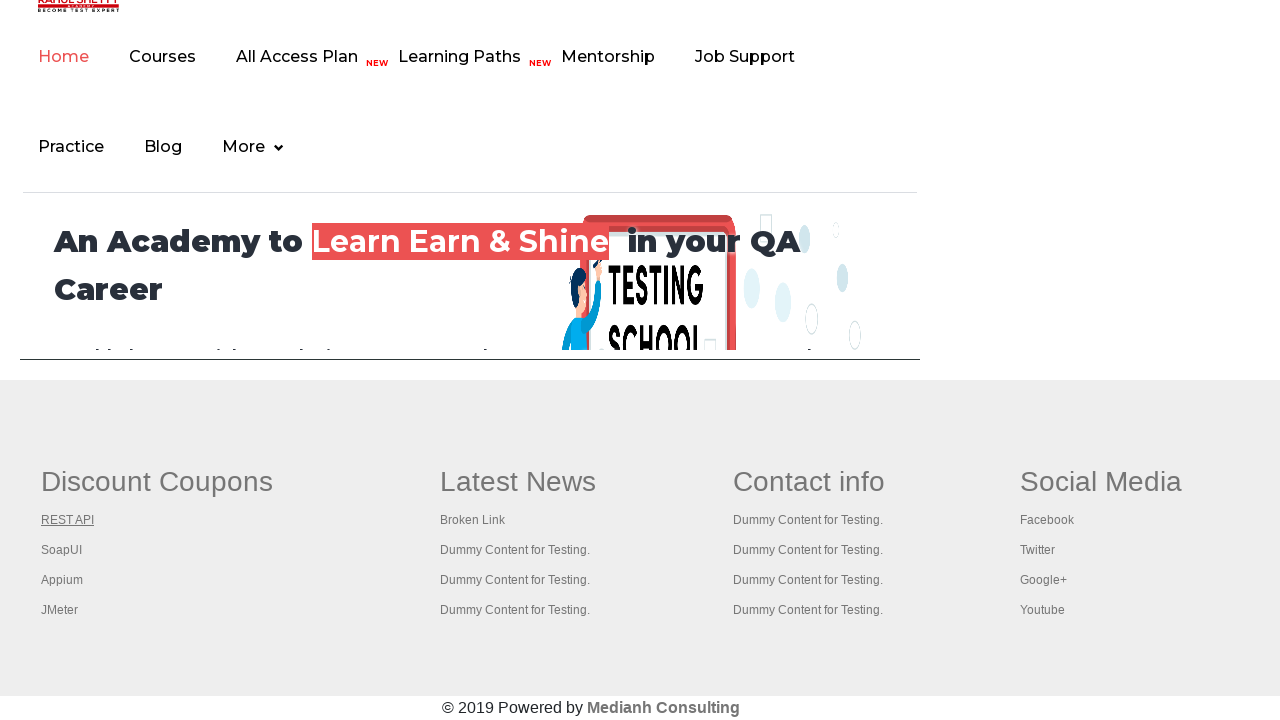

Opened footer link 3 of 5 in a new tab using Ctrl+Click at (62, 550) on #gf-BIG >> xpath=//tbody/tr/td[1]/ul[1] >> a >> nth=2
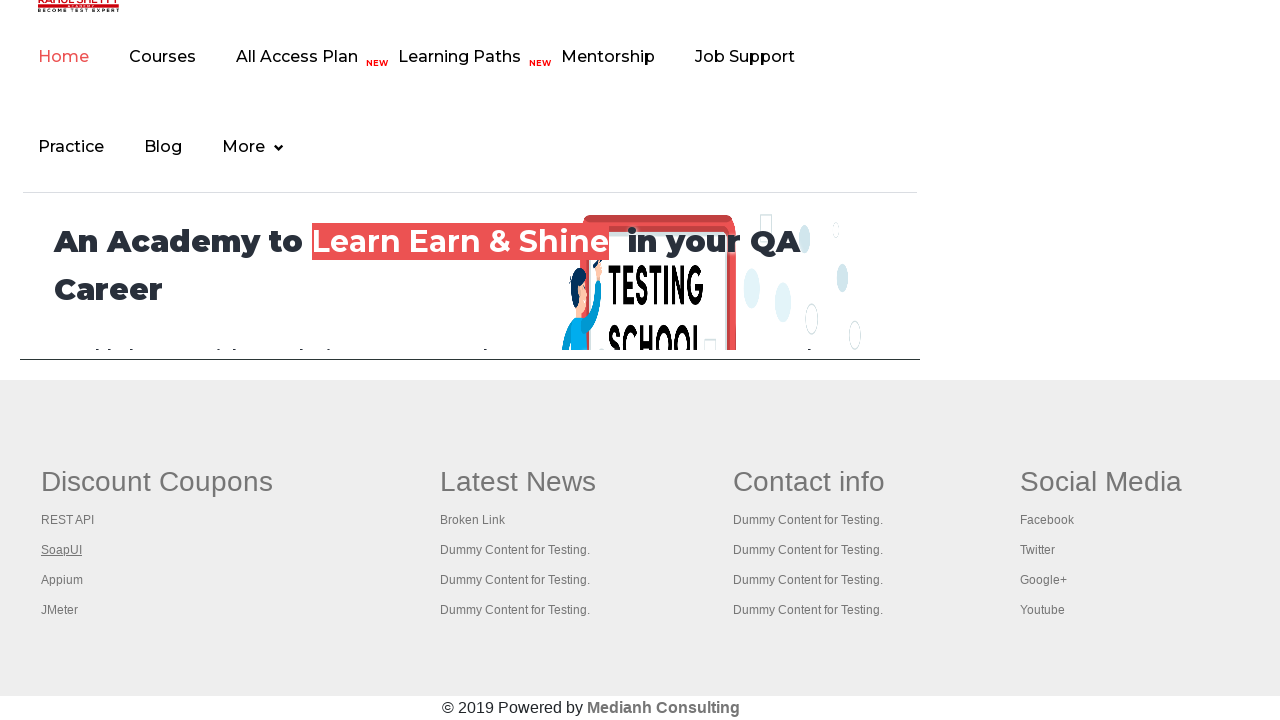

Waited 1 second for tab 3 to initialize
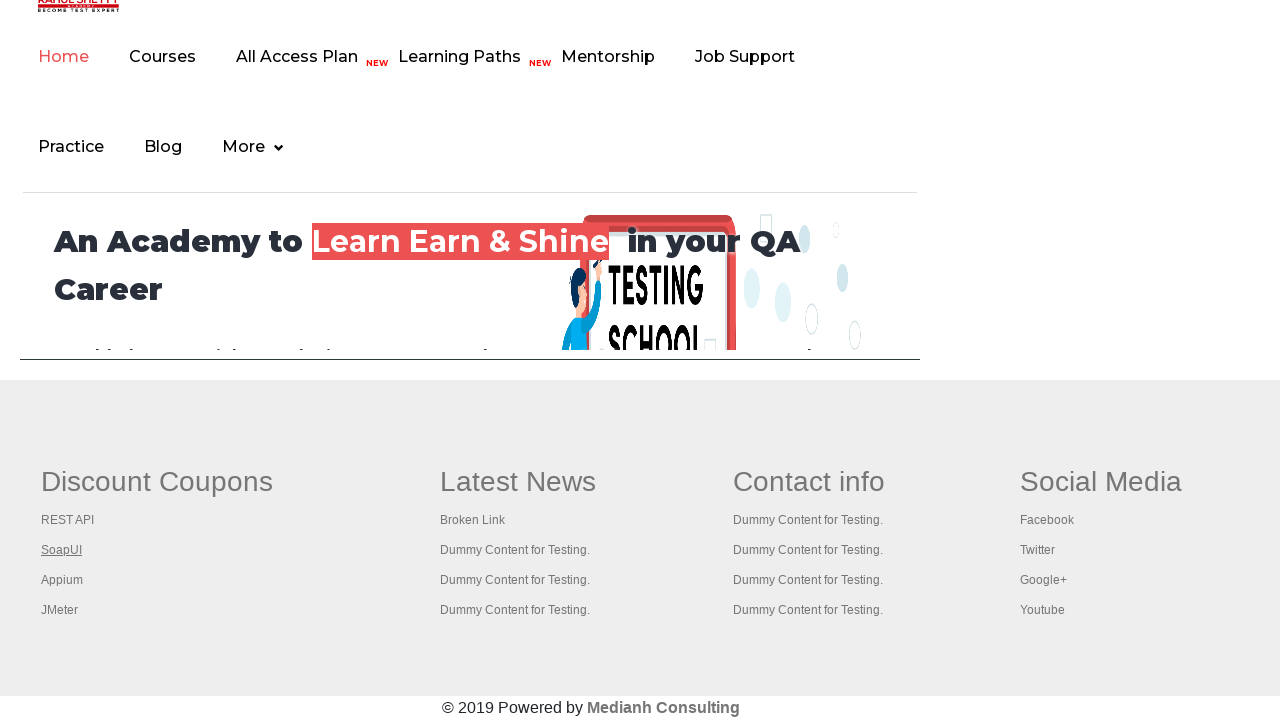

Opened footer link 4 of 5 in a new tab using Ctrl+Click at (62, 580) on #gf-BIG >> xpath=//tbody/tr/td[1]/ul[1] >> a >> nth=3
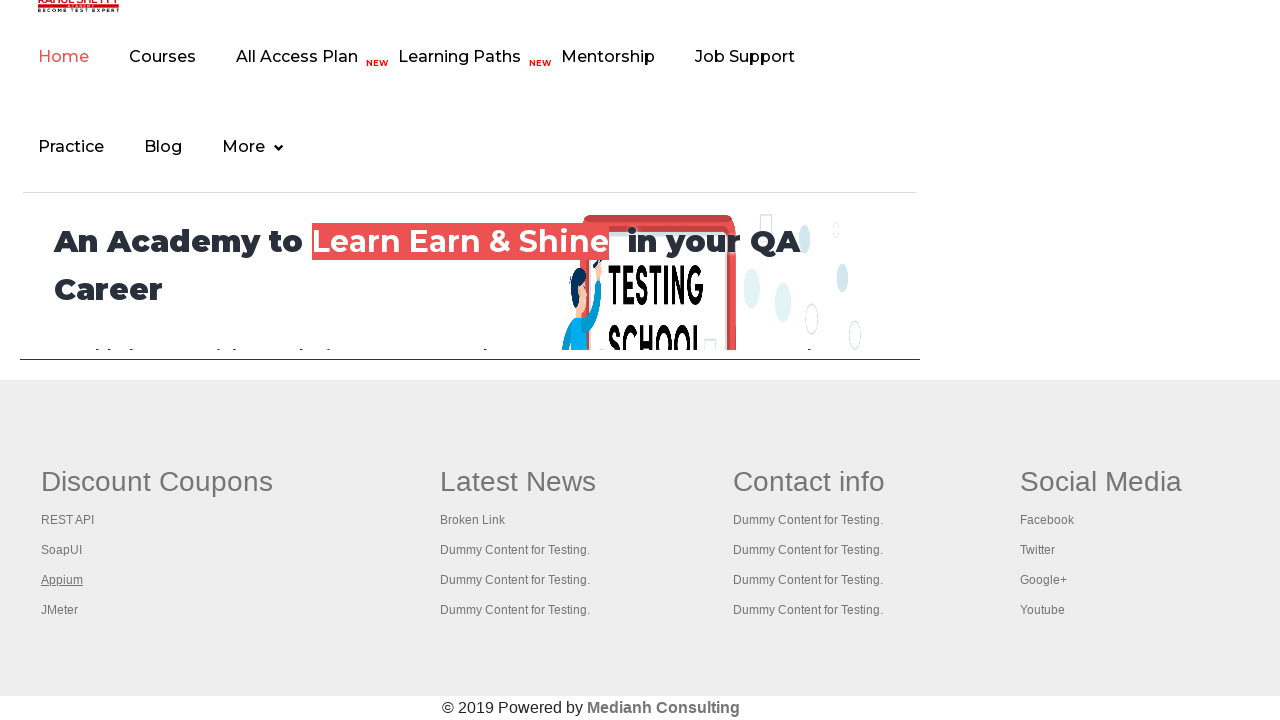

Waited 1 second for tab 4 to initialize
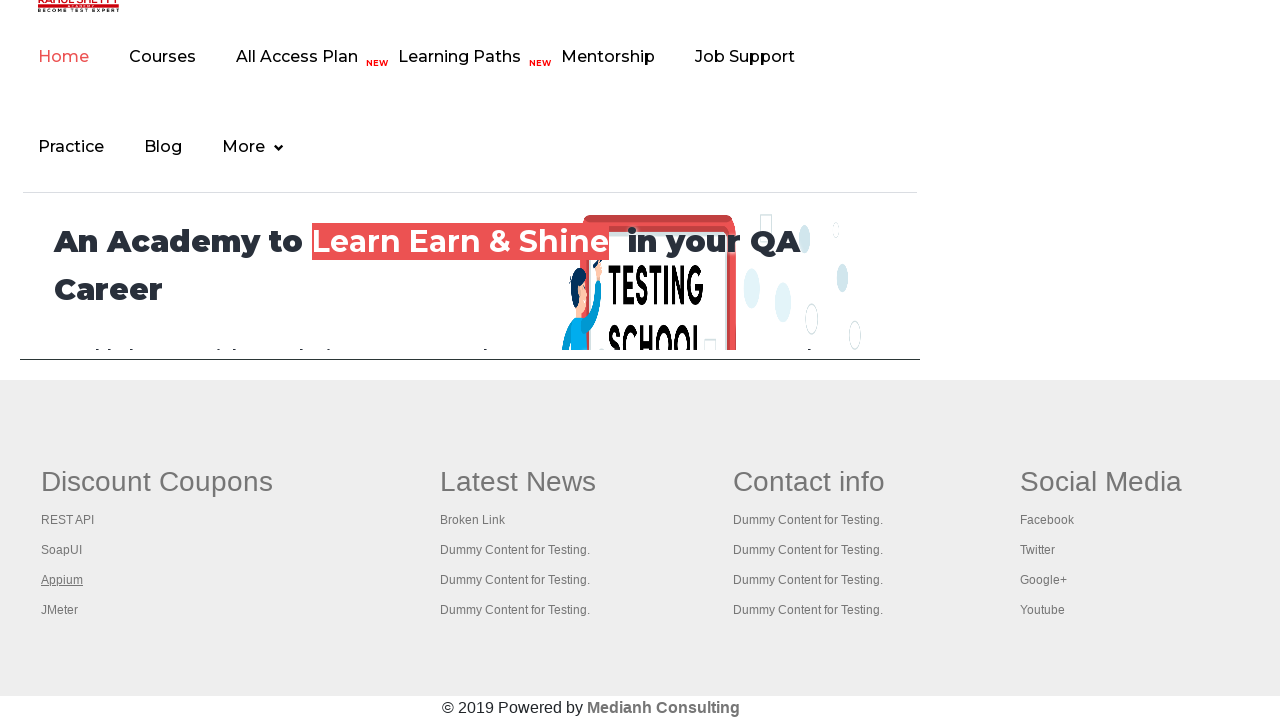

Opened footer link 5 of 5 in a new tab using Ctrl+Click at (60, 610) on #gf-BIG >> xpath=//tbody/tr/td[1]/ul[1] >> a >> nth=4
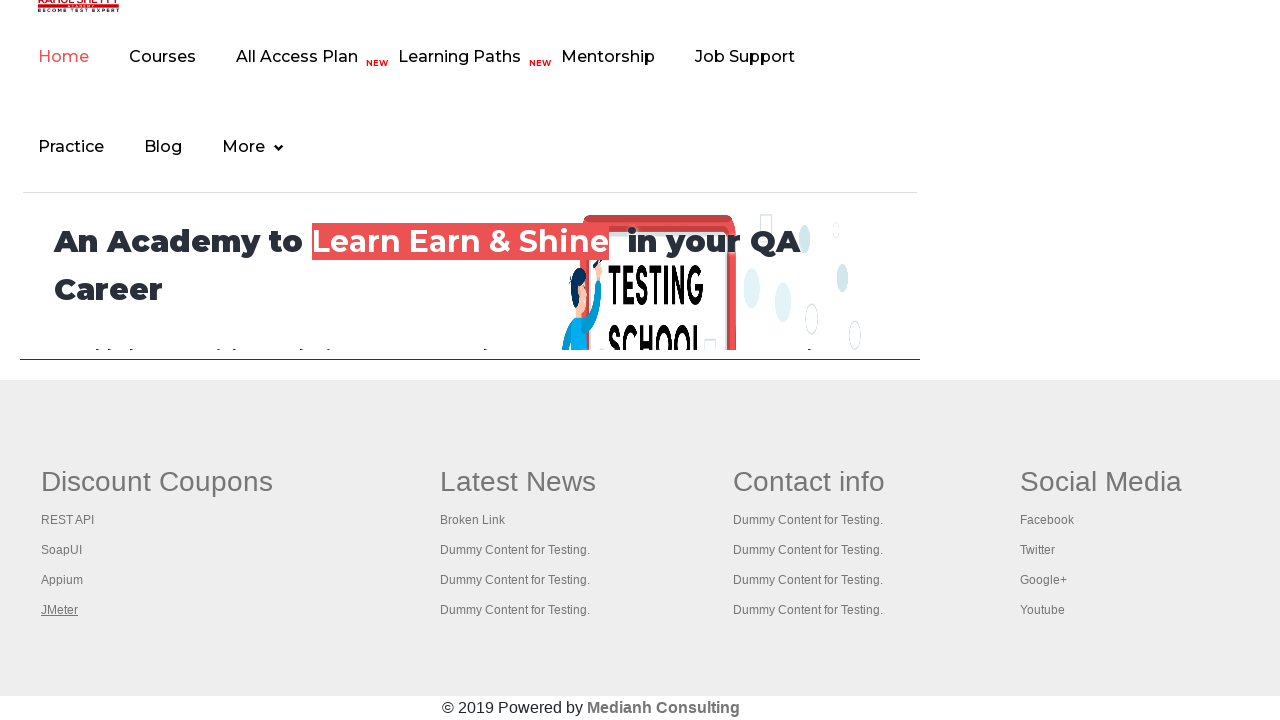

Waited 1 second for tab 5 to initialize
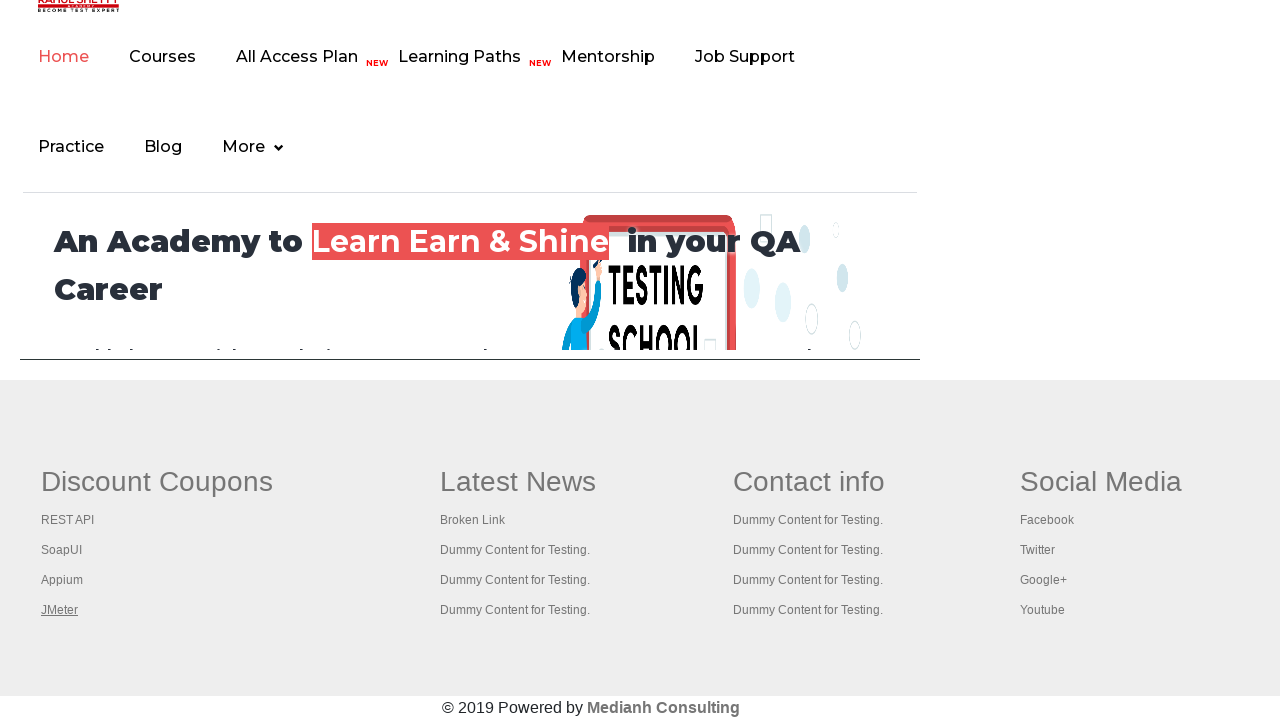

Retrieved all 6 open tabs/pages from browser context
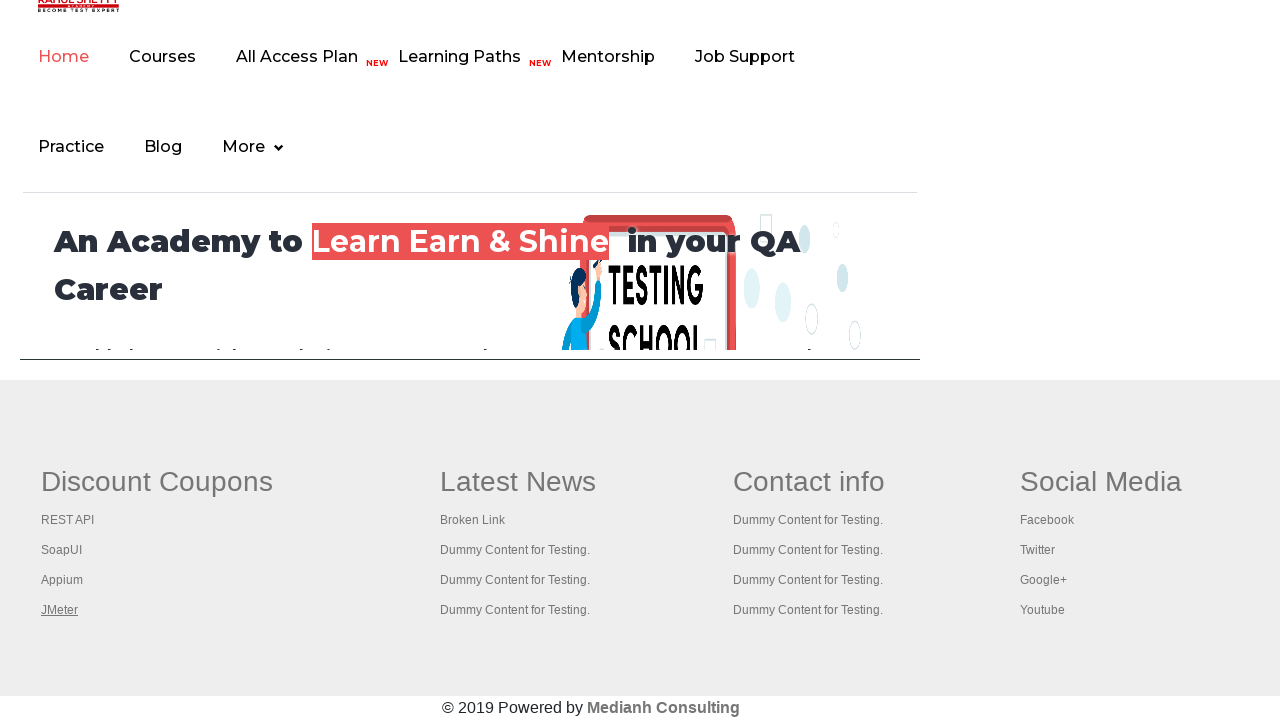

Switched to tab 1 of 6 and brought it to front
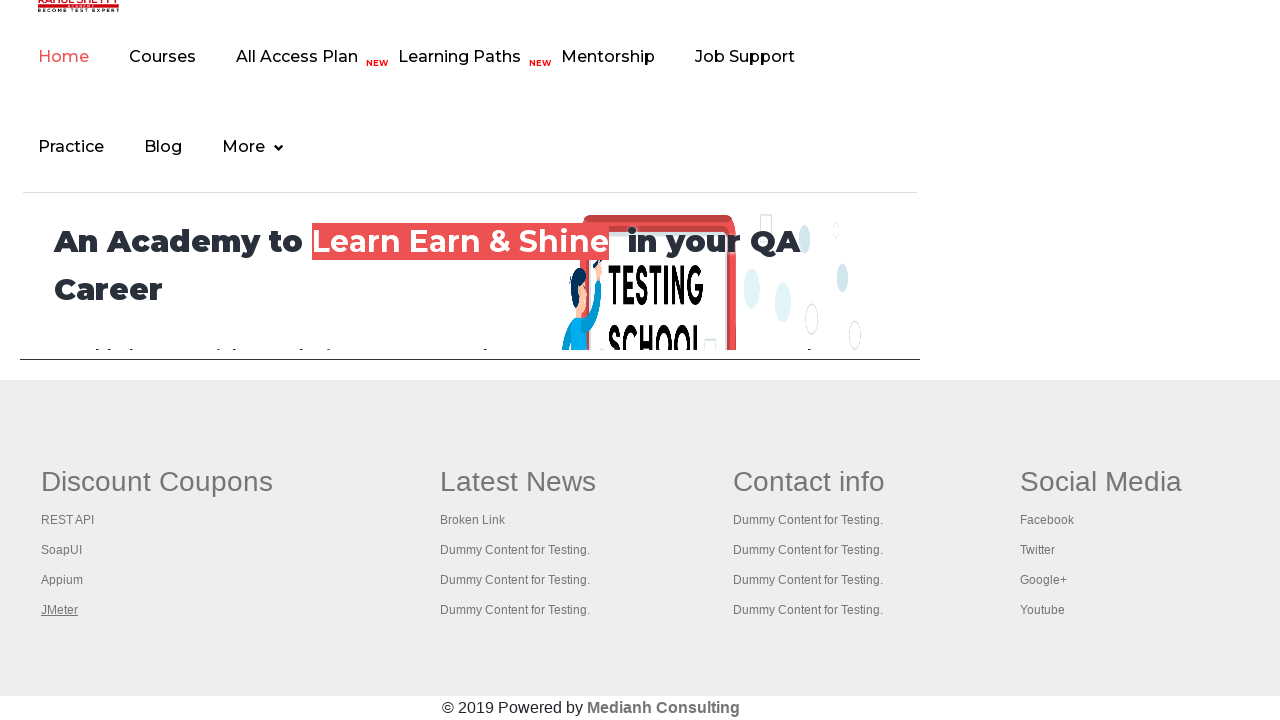

Verified tab 1 loaded completely (domcontentloaded)
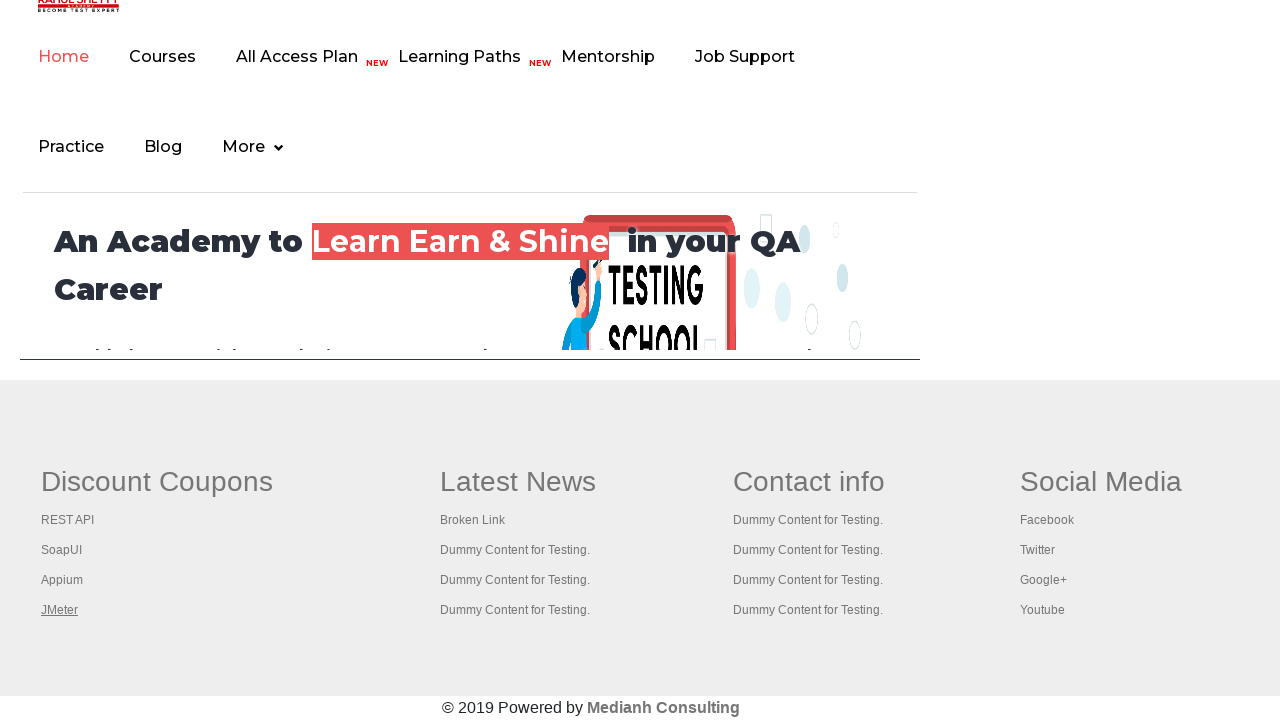

Waited 1 second for tab 1 content to stabilize
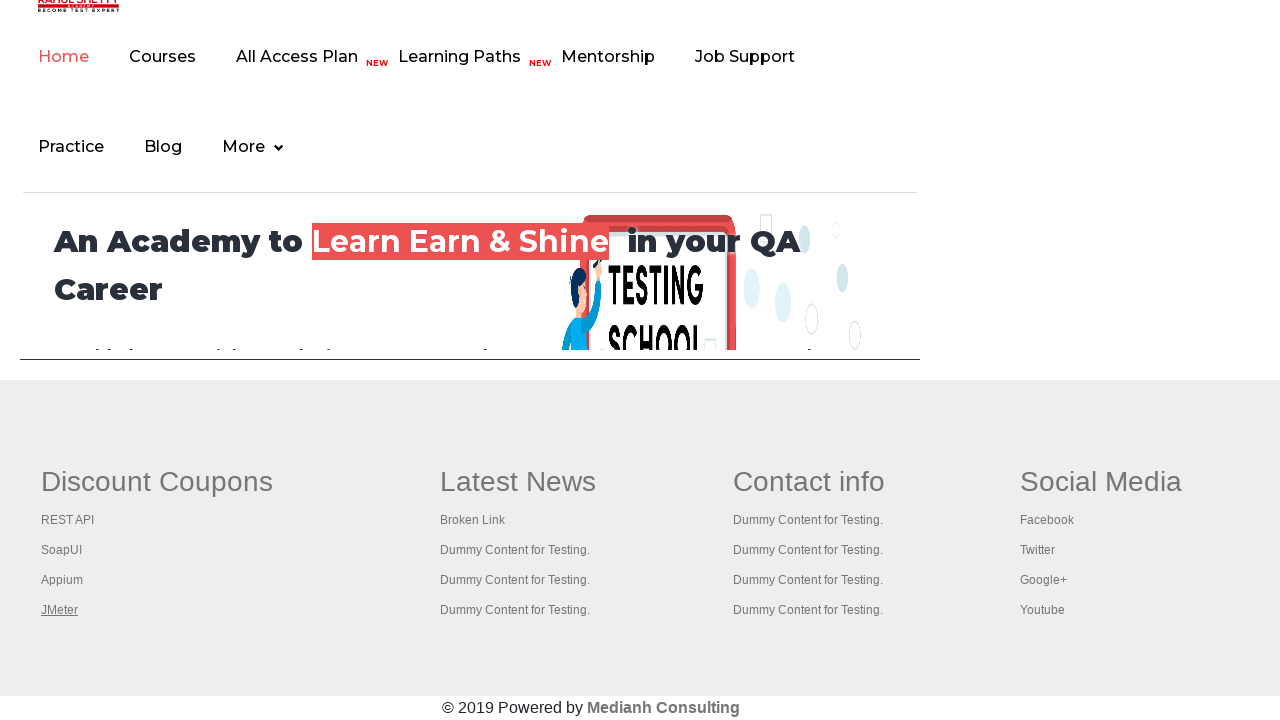

Switched to tab 2 of 6 and brought it to front
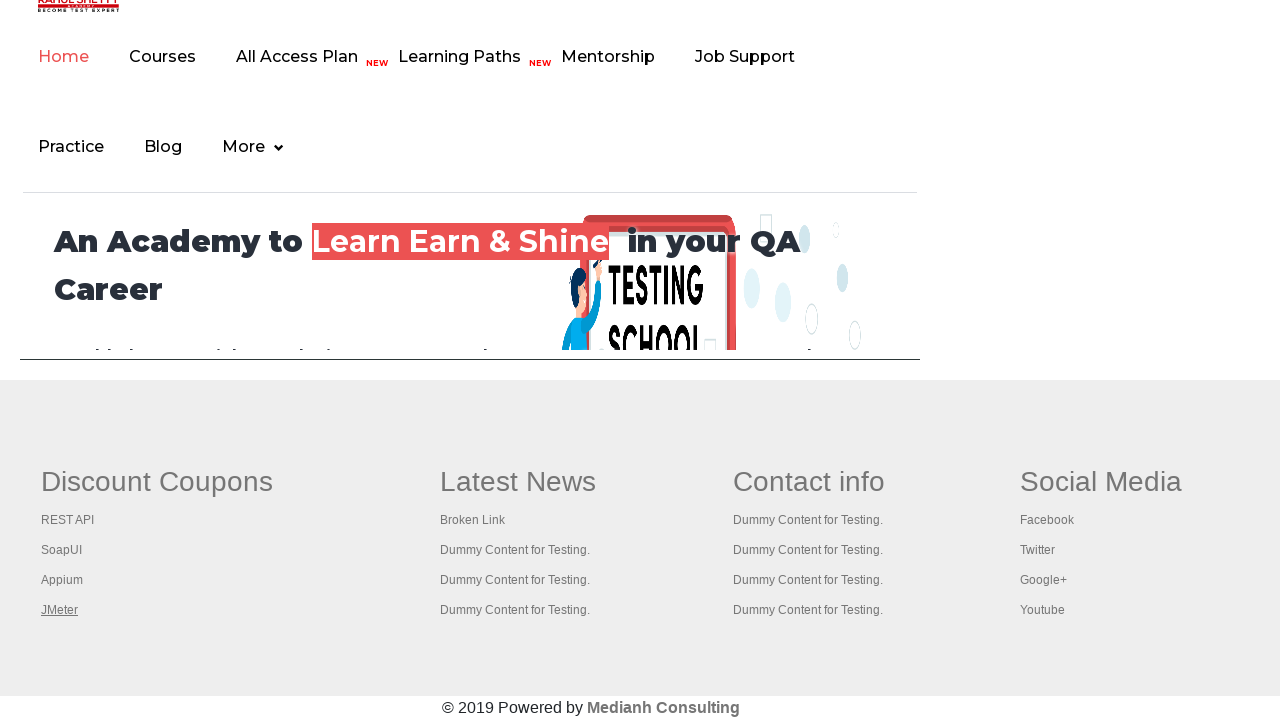

Verified tab 2 loaded completely (domcontentloaded)
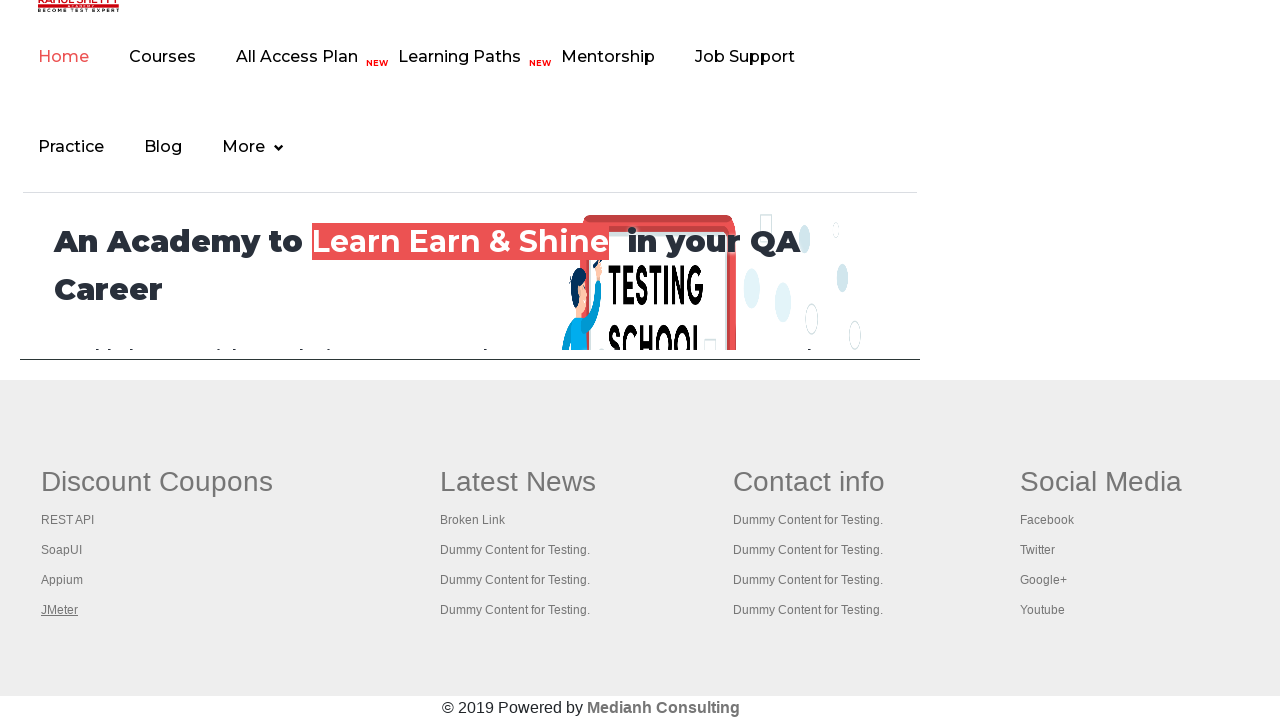

Waited 1 second for tab 2 content to stabilize
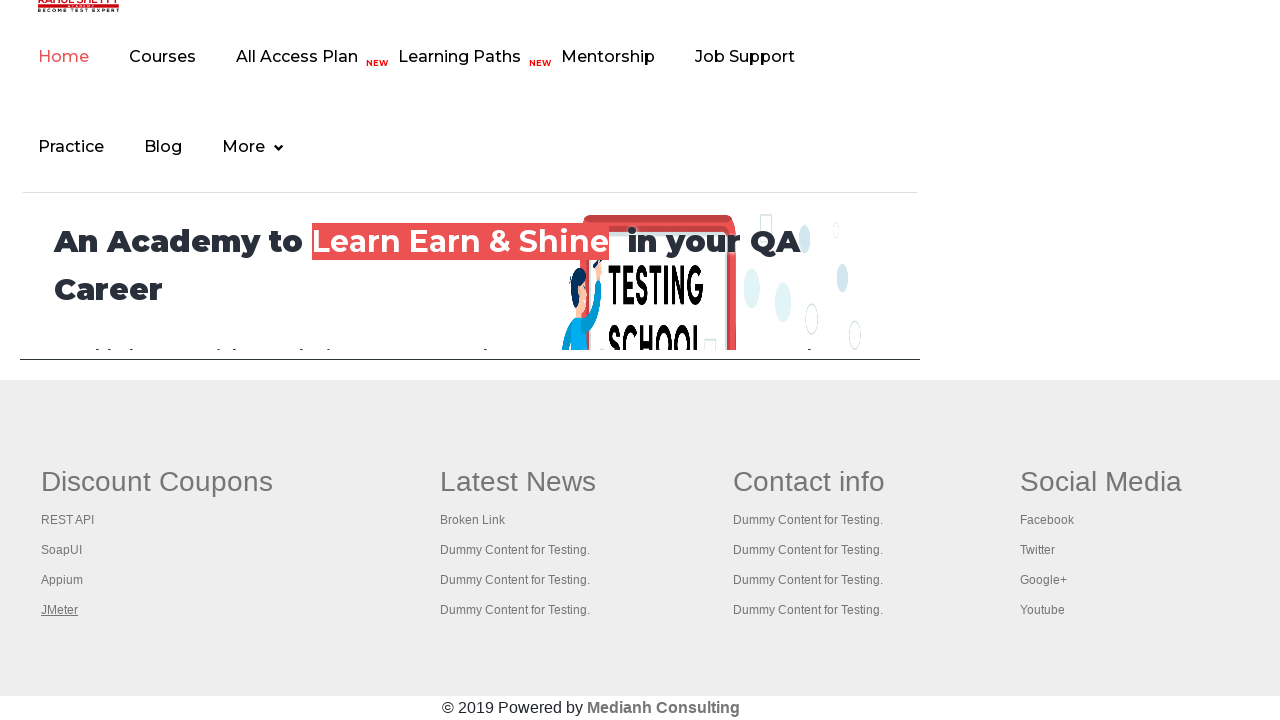

Switched to tab 3 of 6 and brought it to front
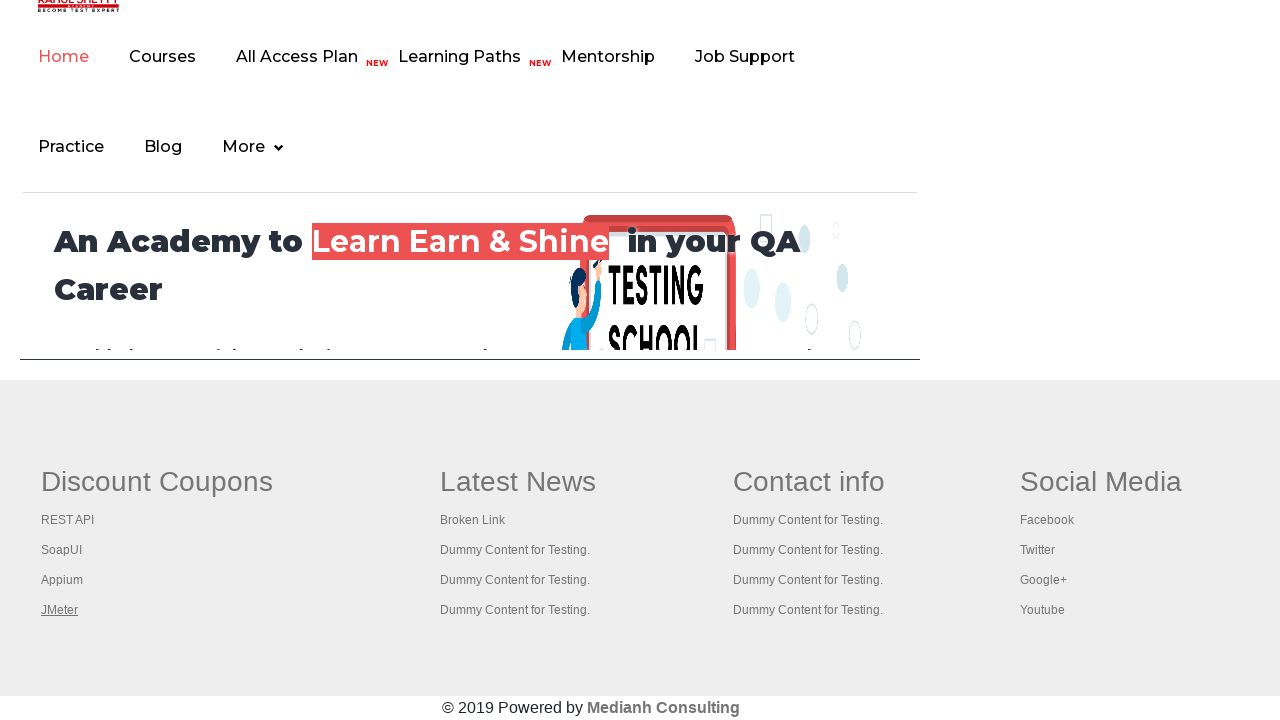

Verified tab 3 loaded completely (domcontentloaded)
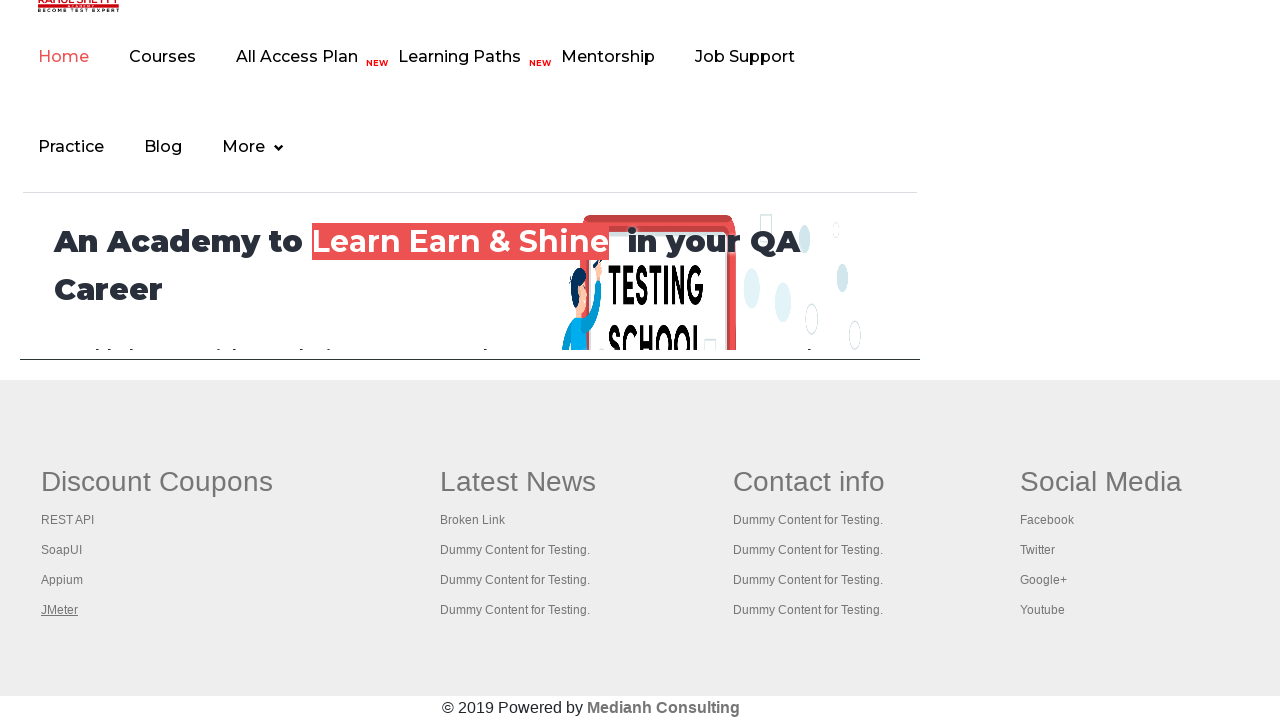

Waited 1 second for tab 3 content to stabilize
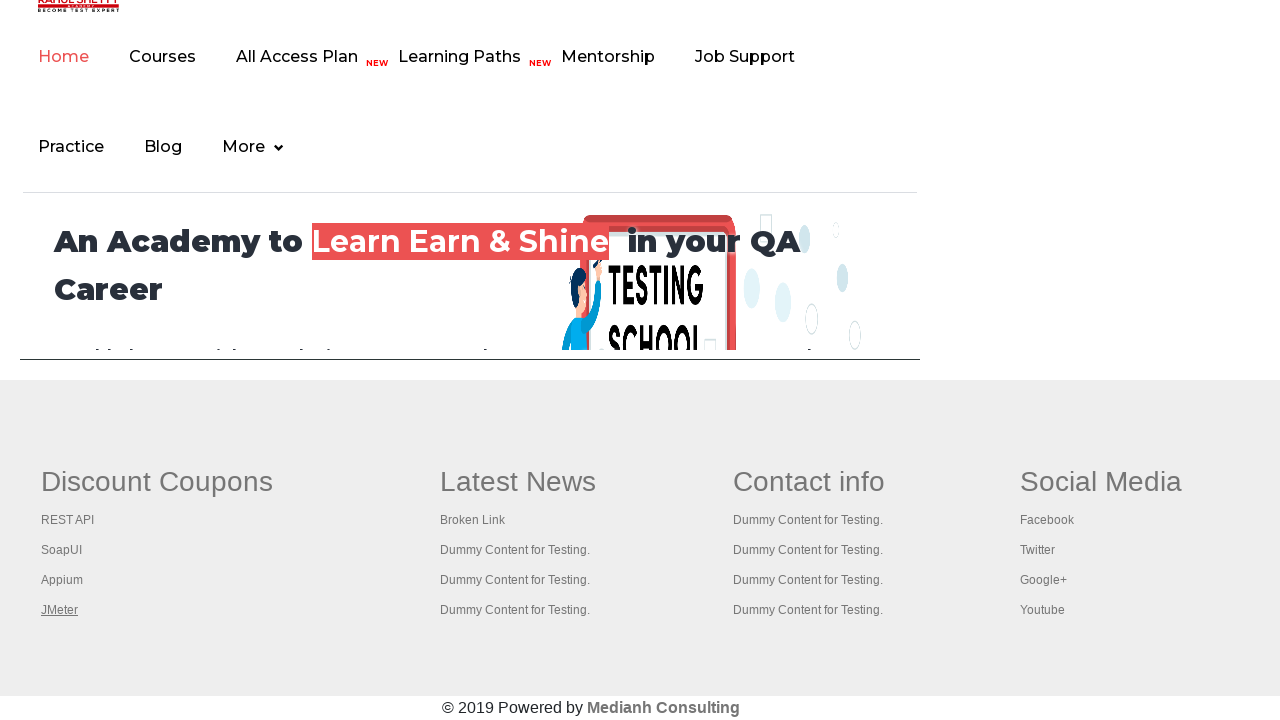

Switched to tab 4 of 6 and brought it to front
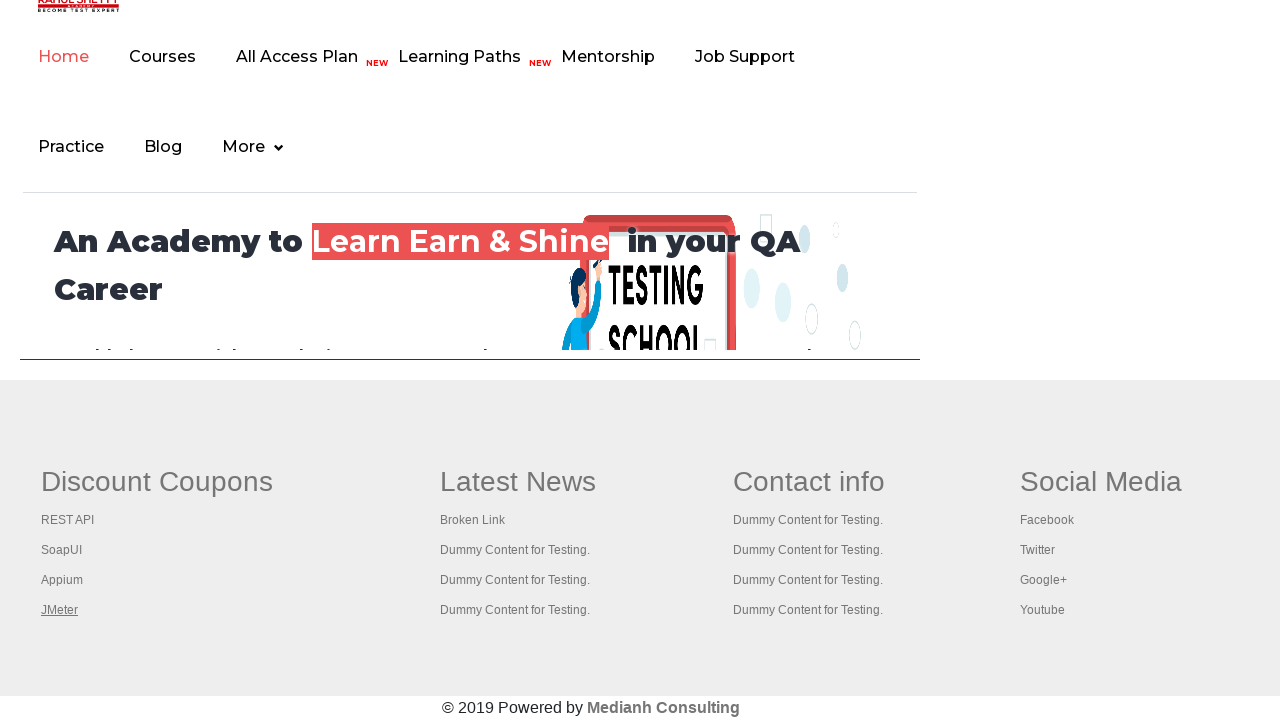

Verified tab 4 loaded completely (domcontentloaded)
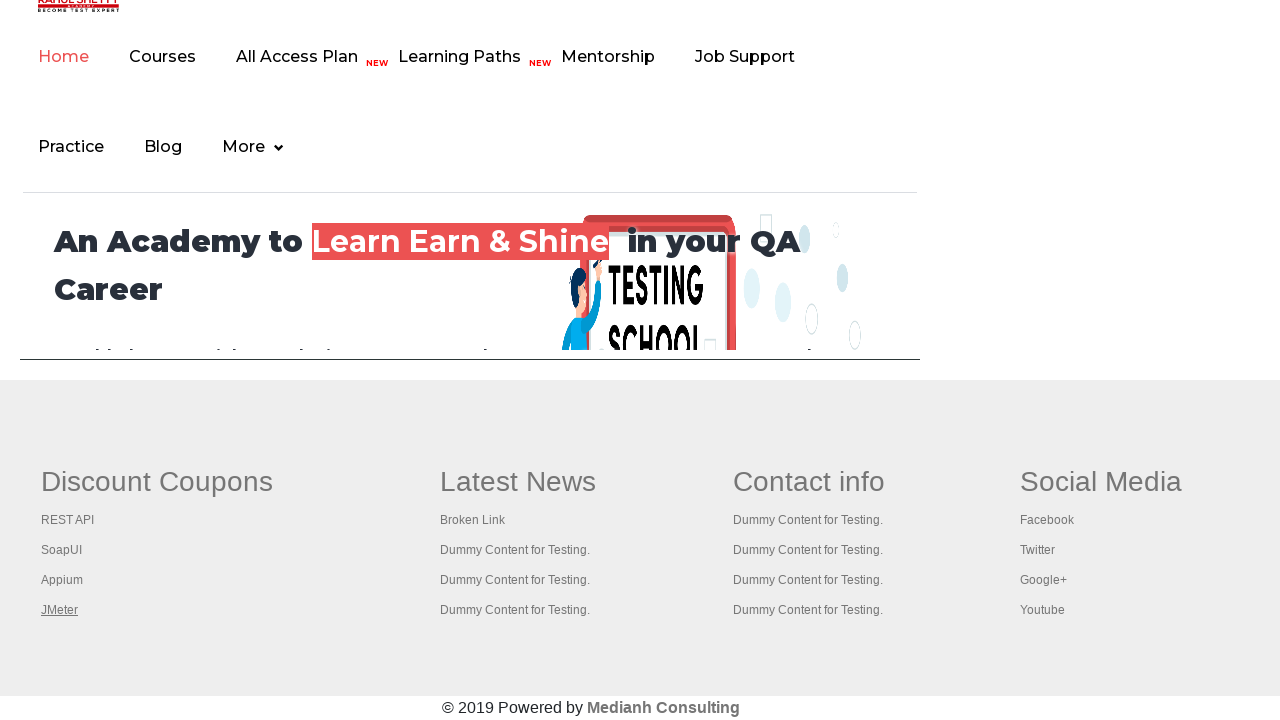

Waited 1 second for tab 4 content to stabilize
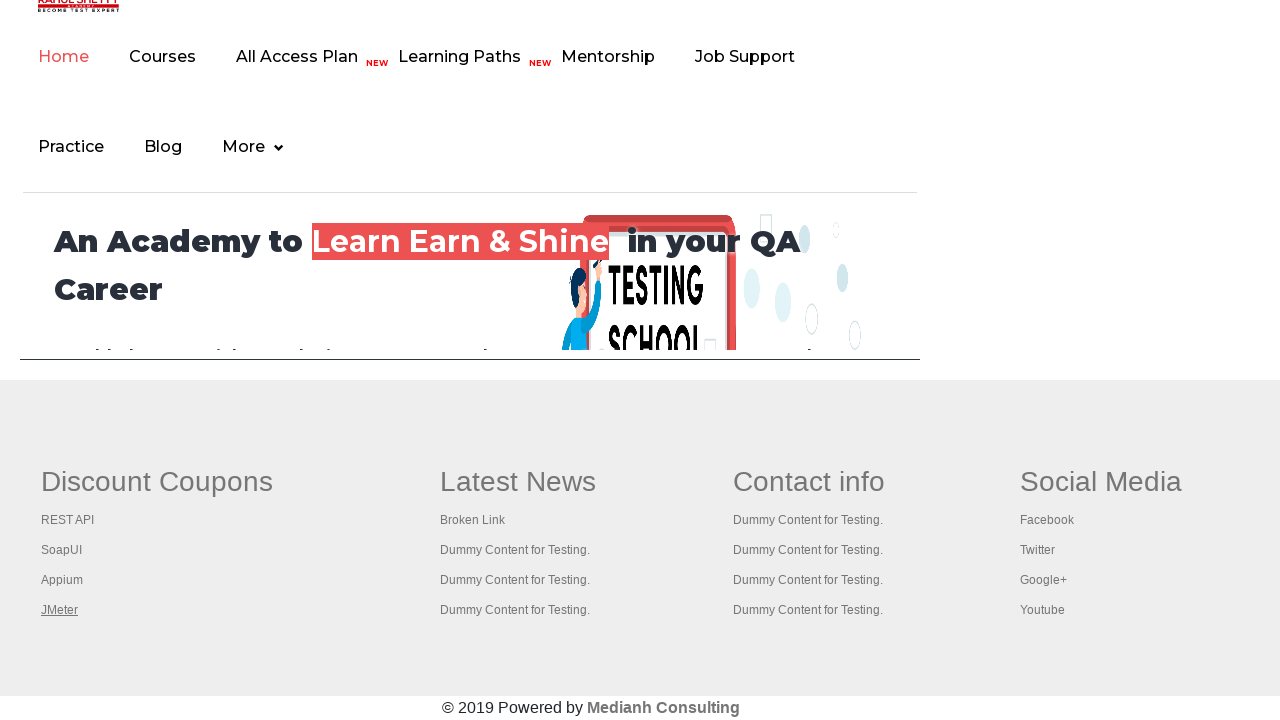

Switched to tab 5 of 6 and brought it to front
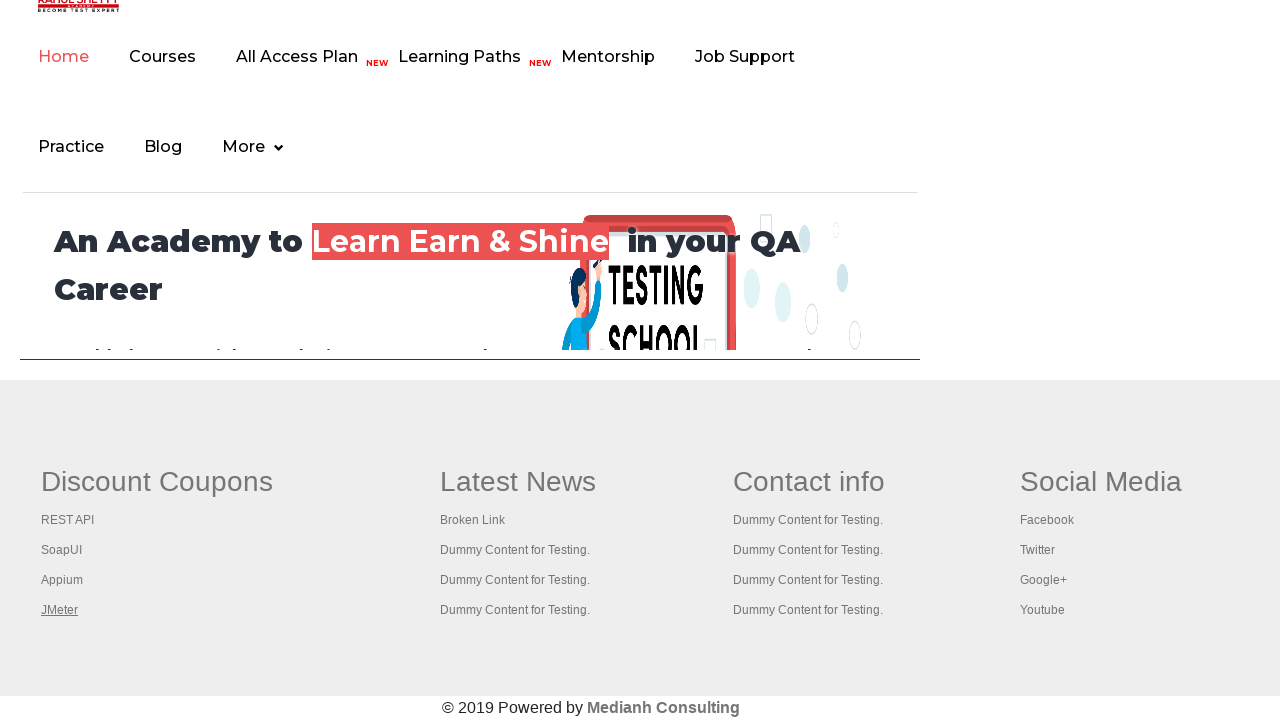

Verified tab 5 loaded completely (domcontentloaded)
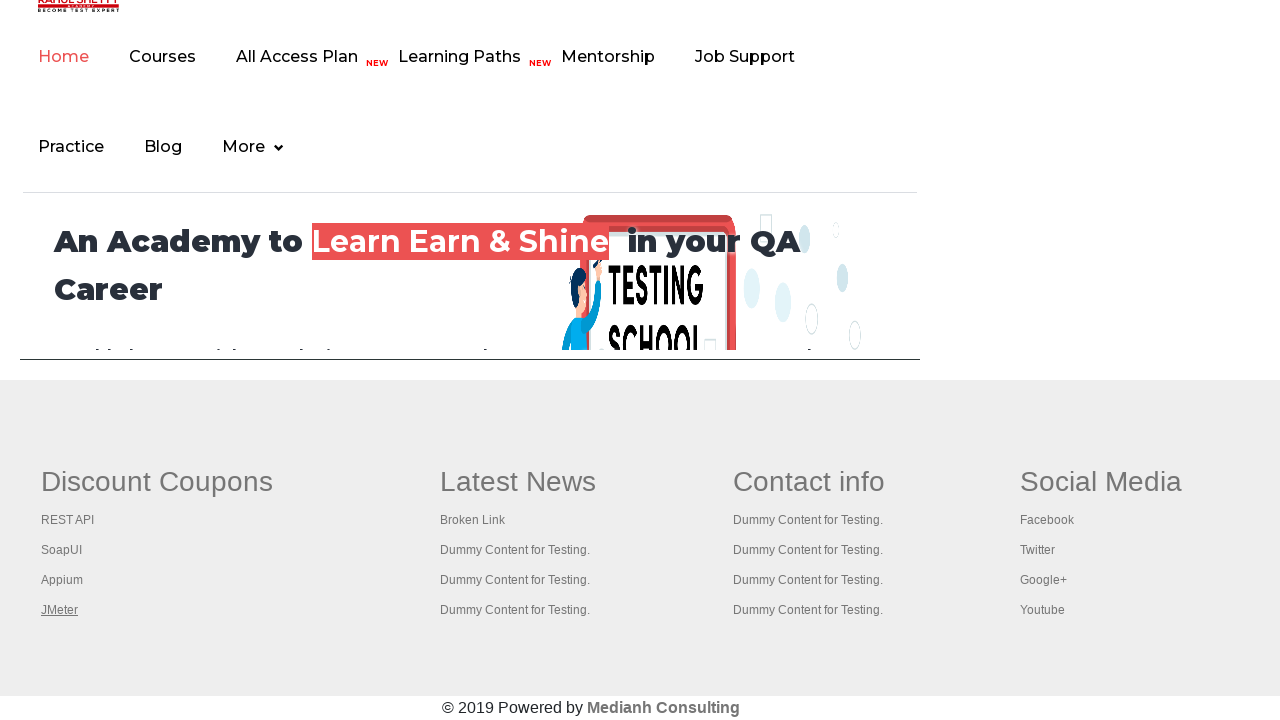

Waited 1 second for tab 5 content to stabilize
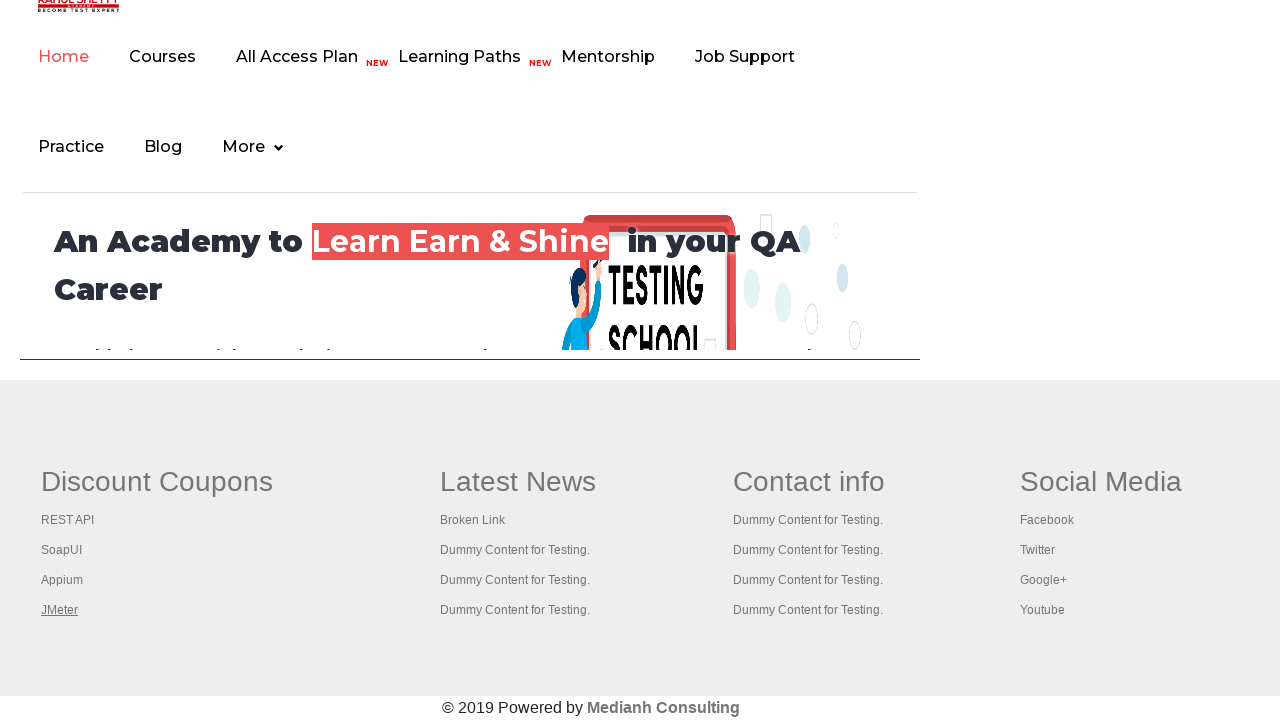

Switched to tab 6 of 6 and brought it to front
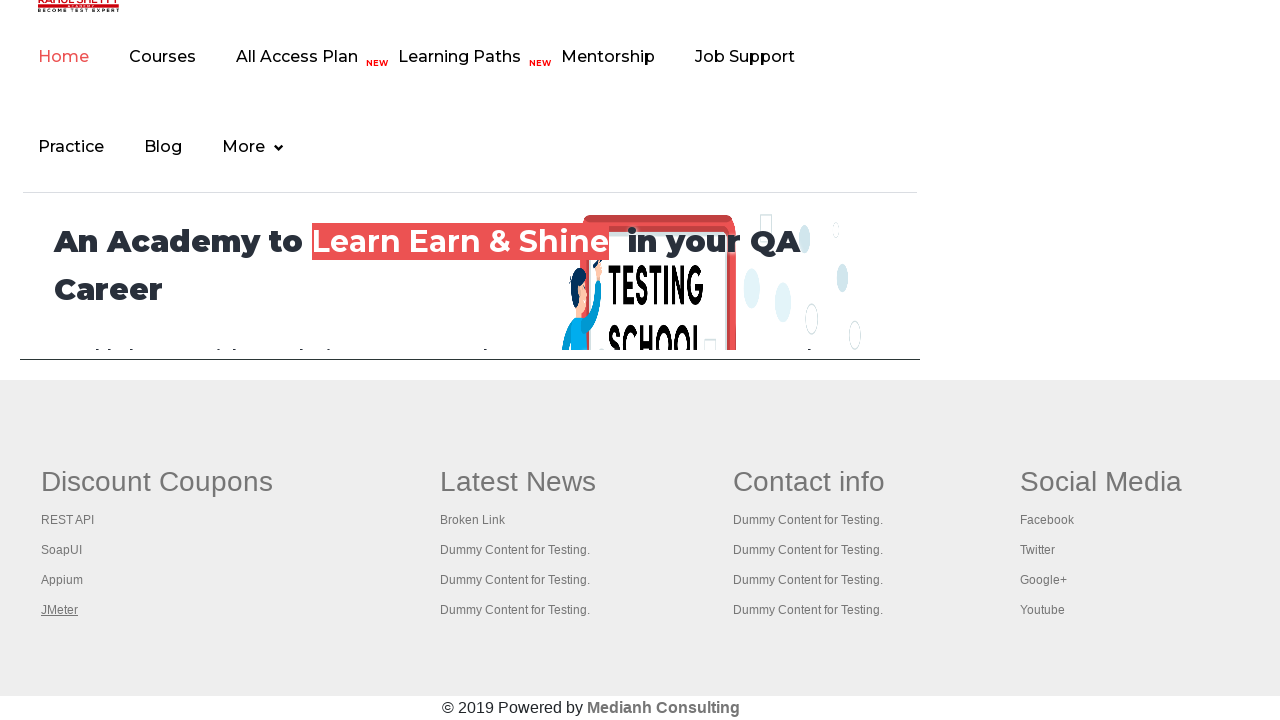

Verified tab 6 loaded completely (domcontentloaded)
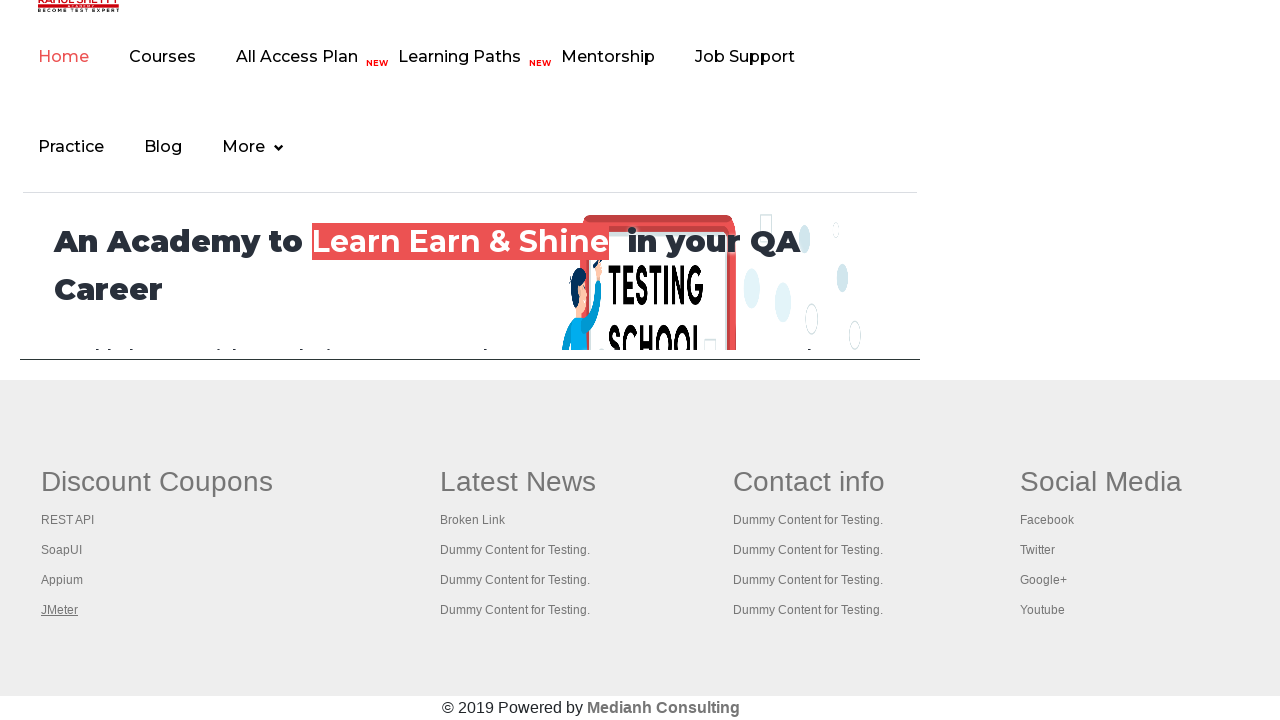

Waited 1 second for tab 6 content to stabilize
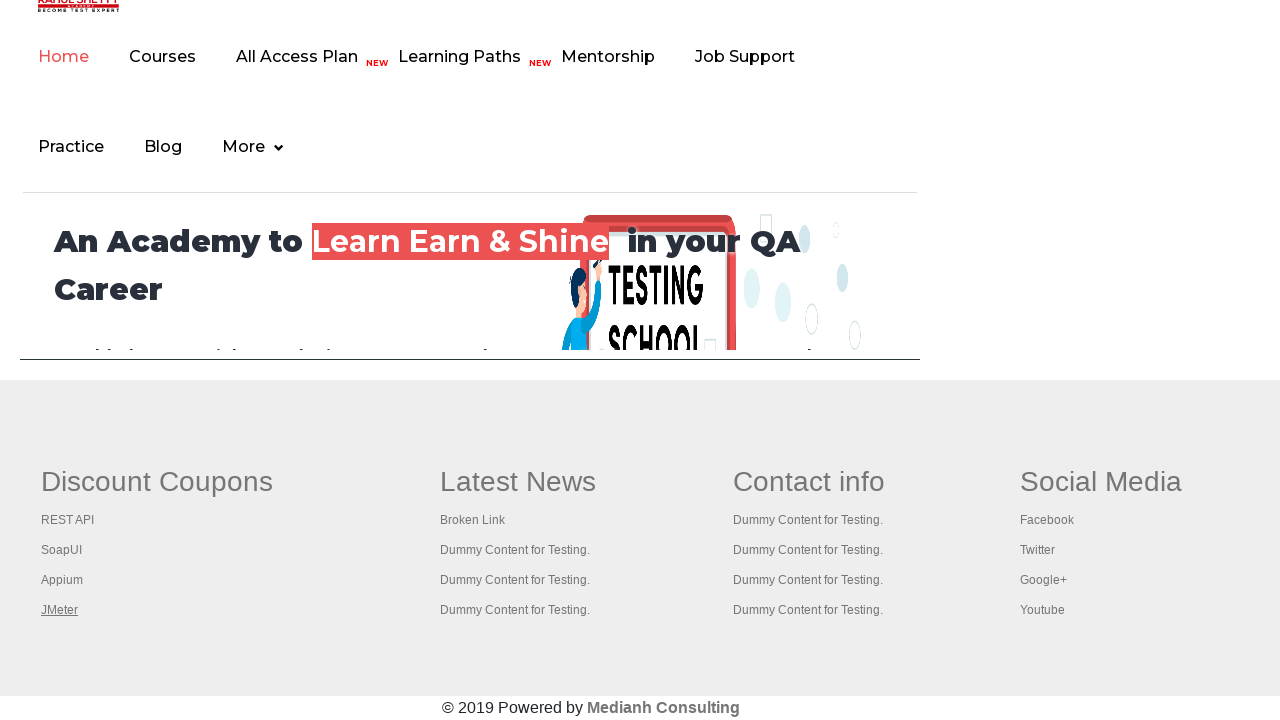

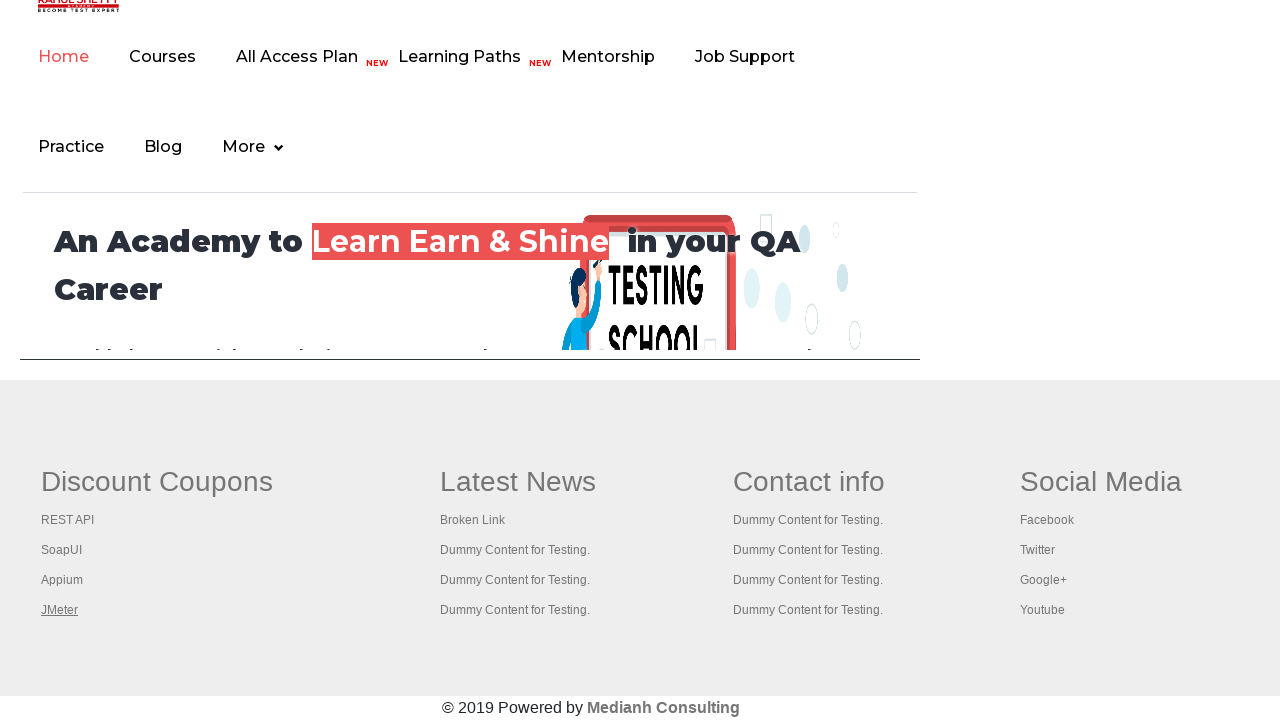